Tests a registration form by filling all input fields with sequential values and submitting the form, then verifies successful registration by checking the confirmation message.

Starting URL: http://suninjuly.github.io/registration1.html

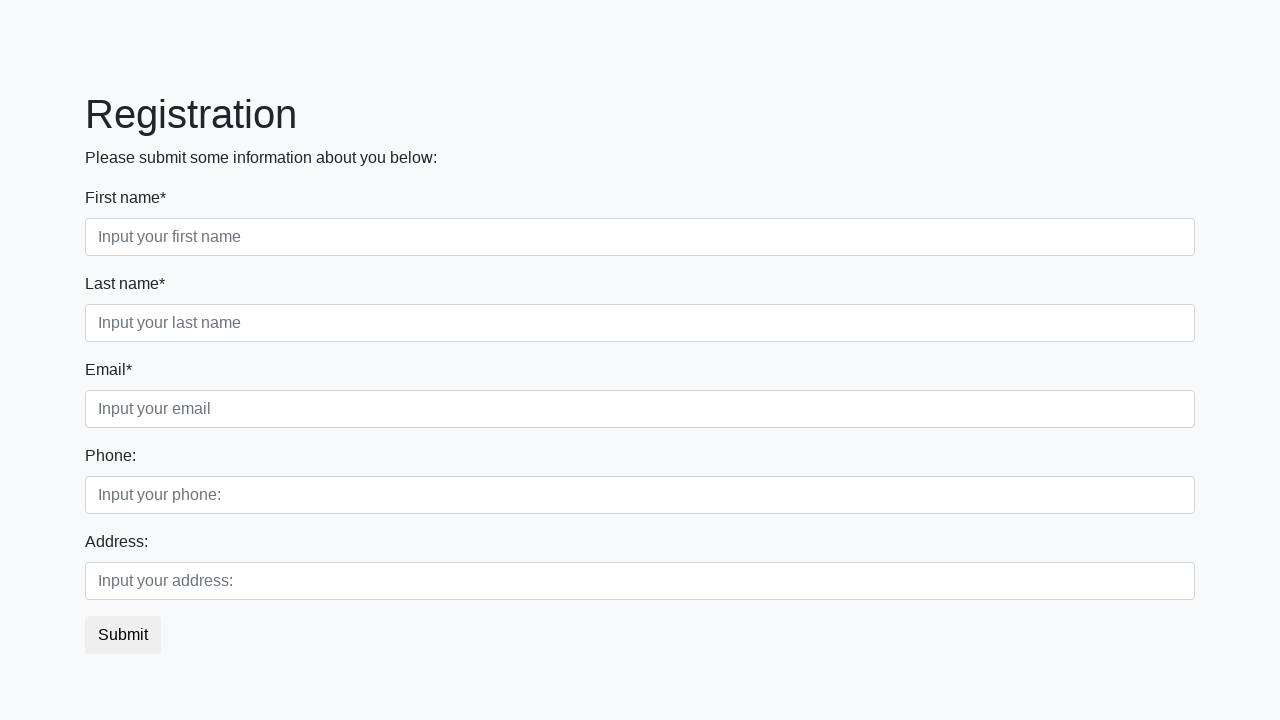

Filled input field #1 with 'TestAnswer1' on input >> nth=0
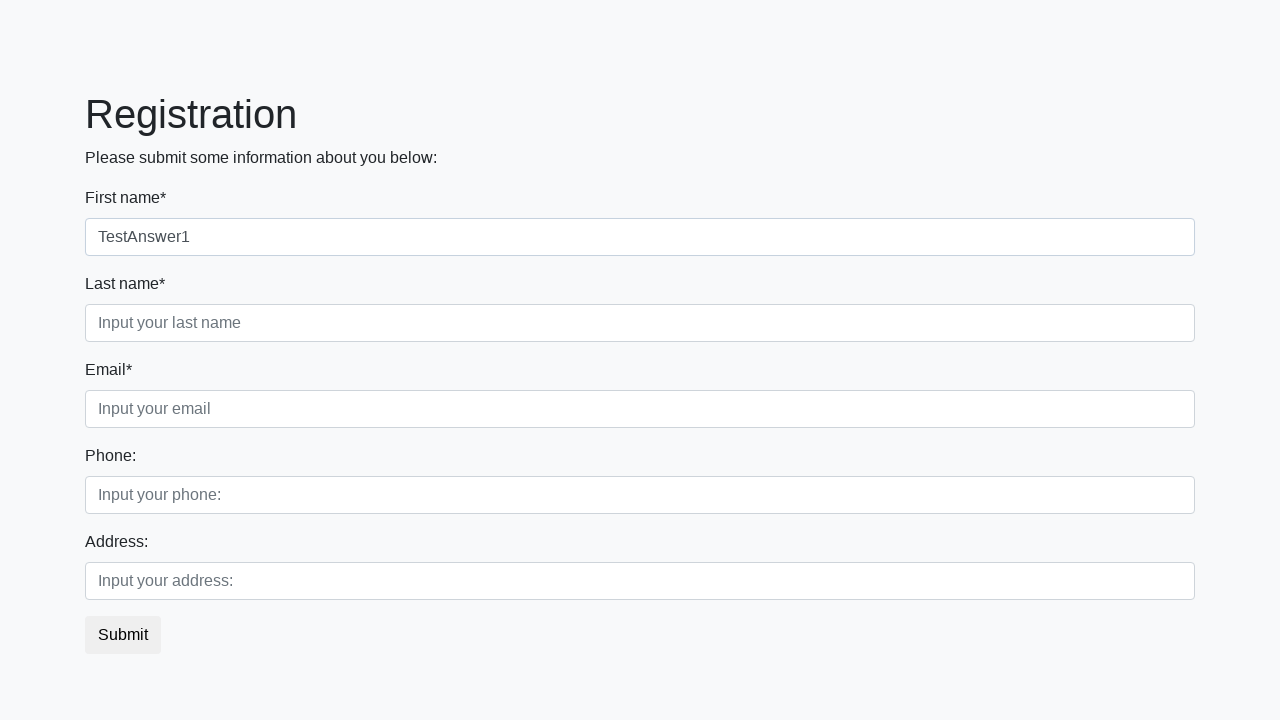

Filled input field #2 with 'TestAnswer2' on input >> nth=1
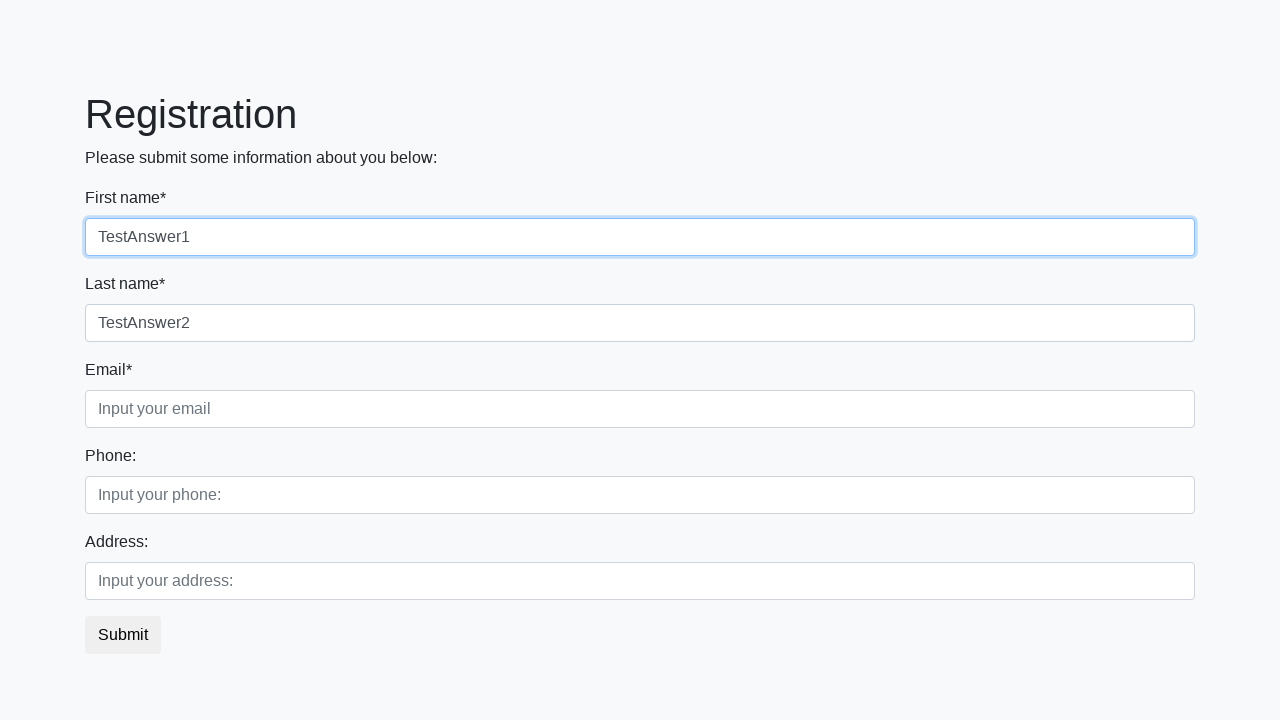

Filled input field #3 with 'TestAnswer3' on input >> nth=2
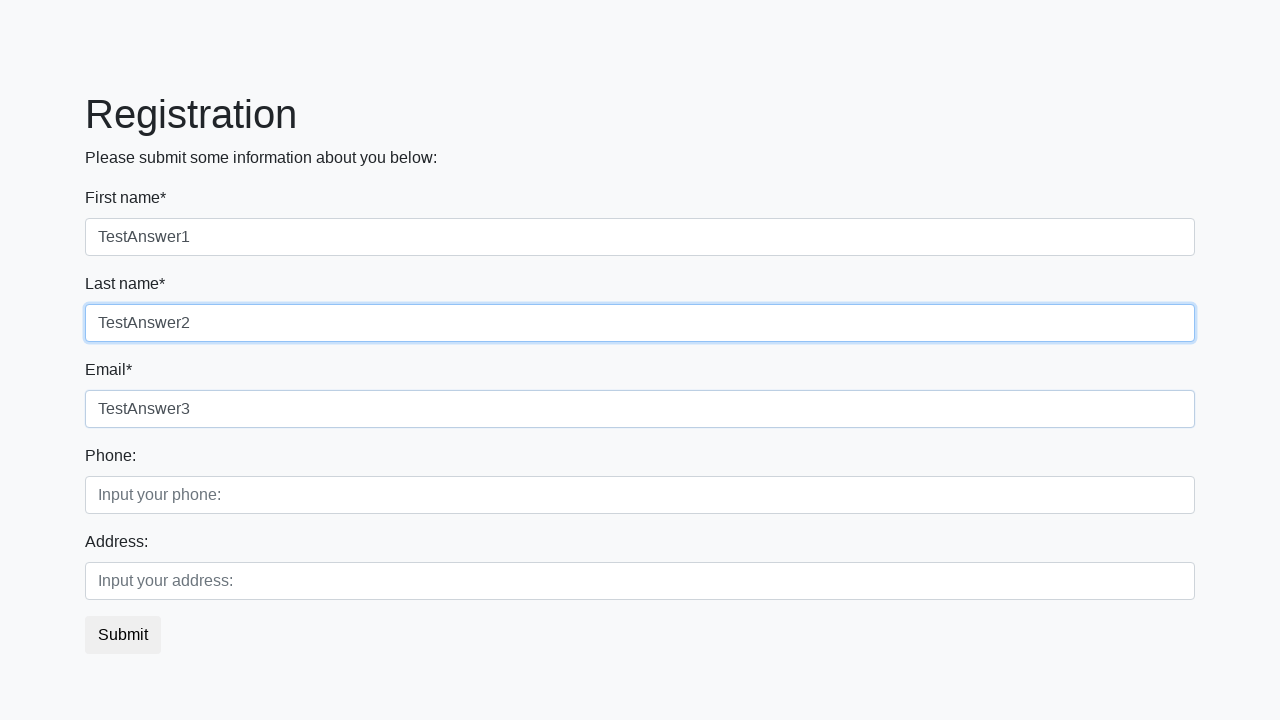

Filled input field #4 with 'TestAnswer4' on input >> nth=3
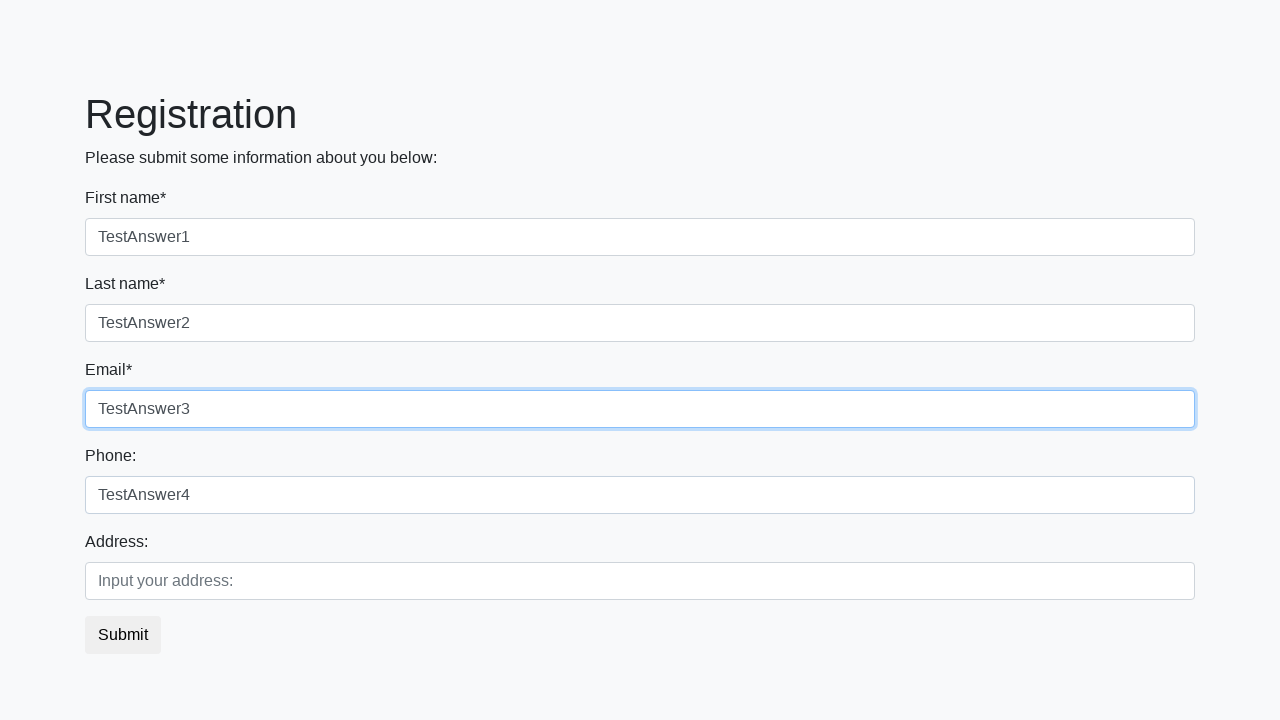

Filled input field #5 with 'TestAnswer5' on input >> nth=4
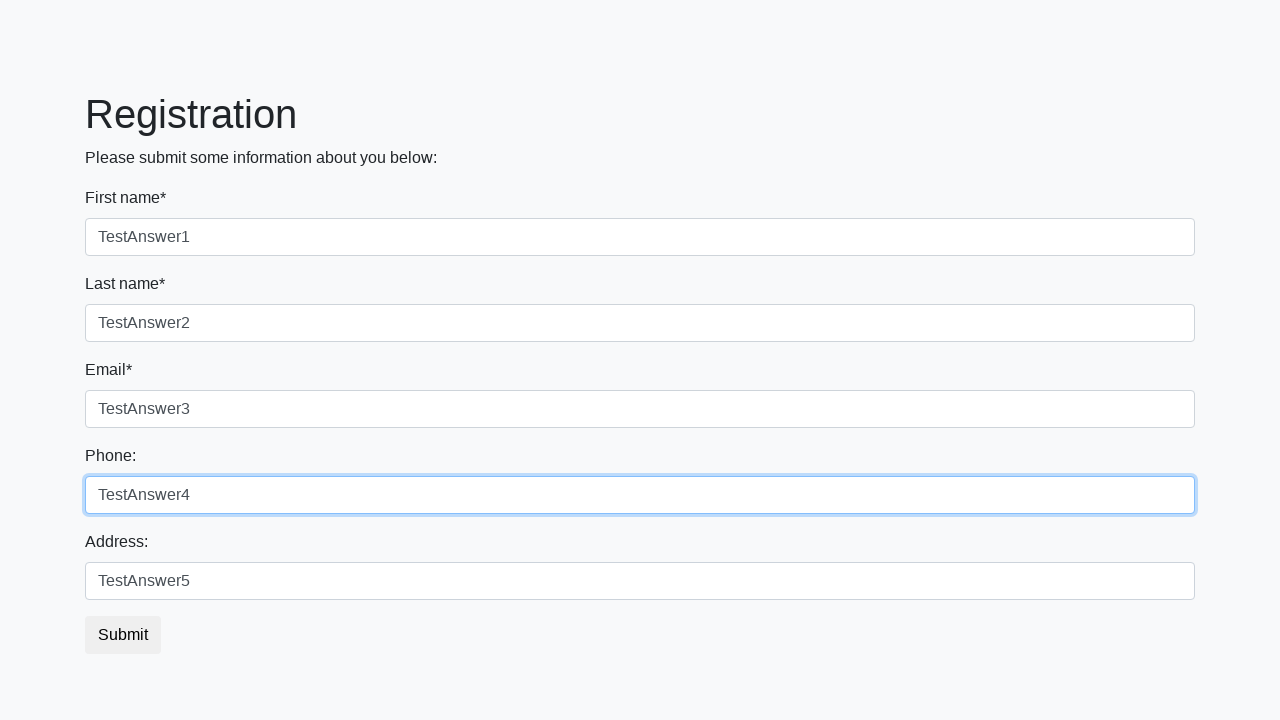

Clicked the submit button to register at (123, 635) on button.btn
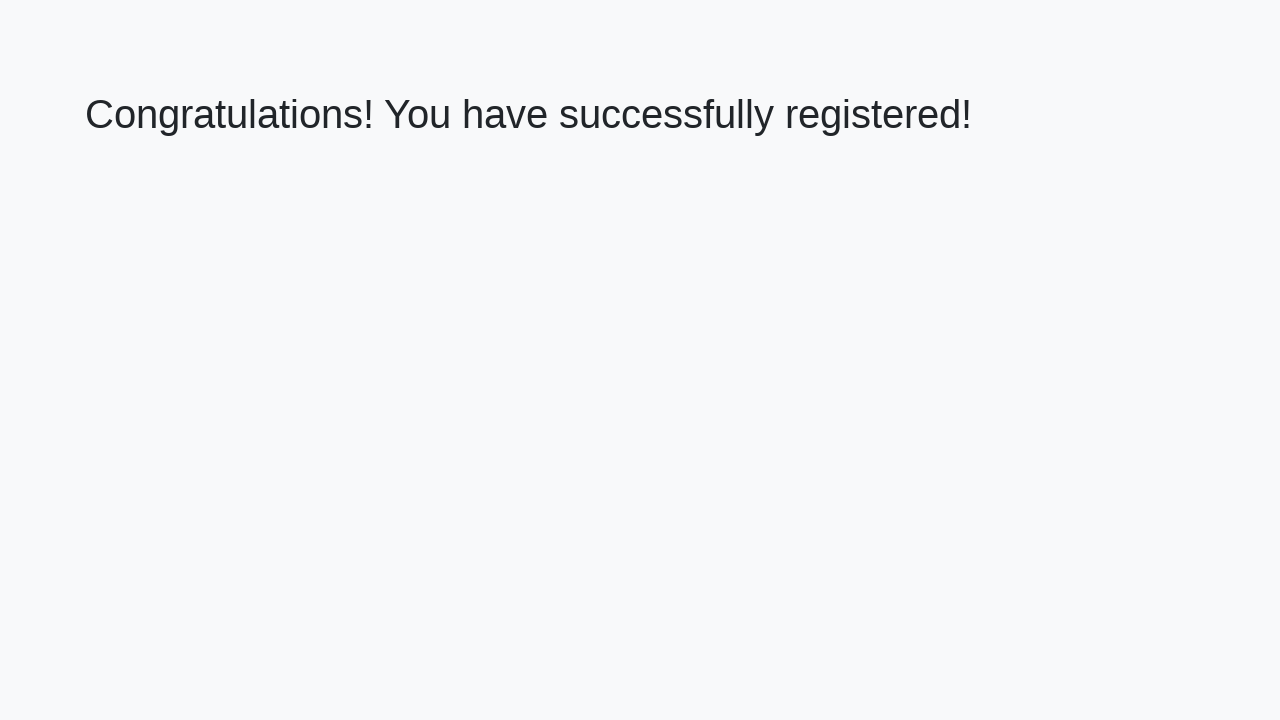

Registration confirmation page loaded with success header
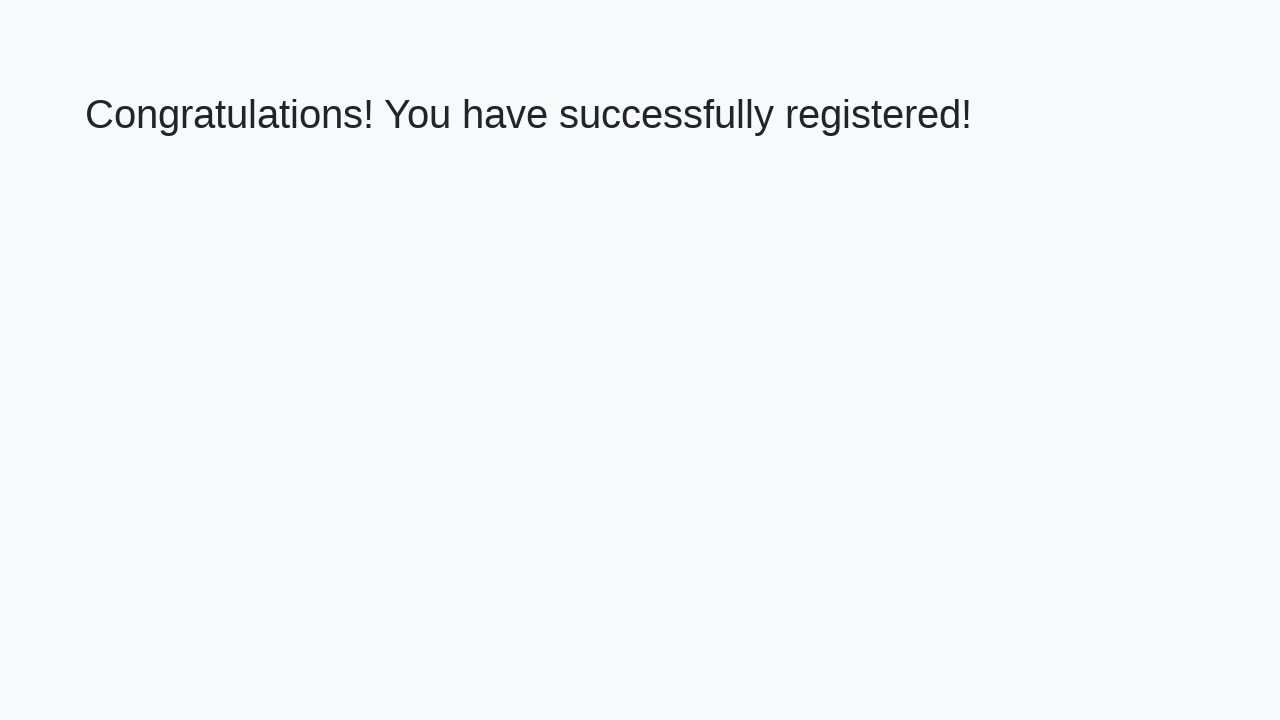

Retrieved confirmation message: 'Congratulations! You have successfully registered!'
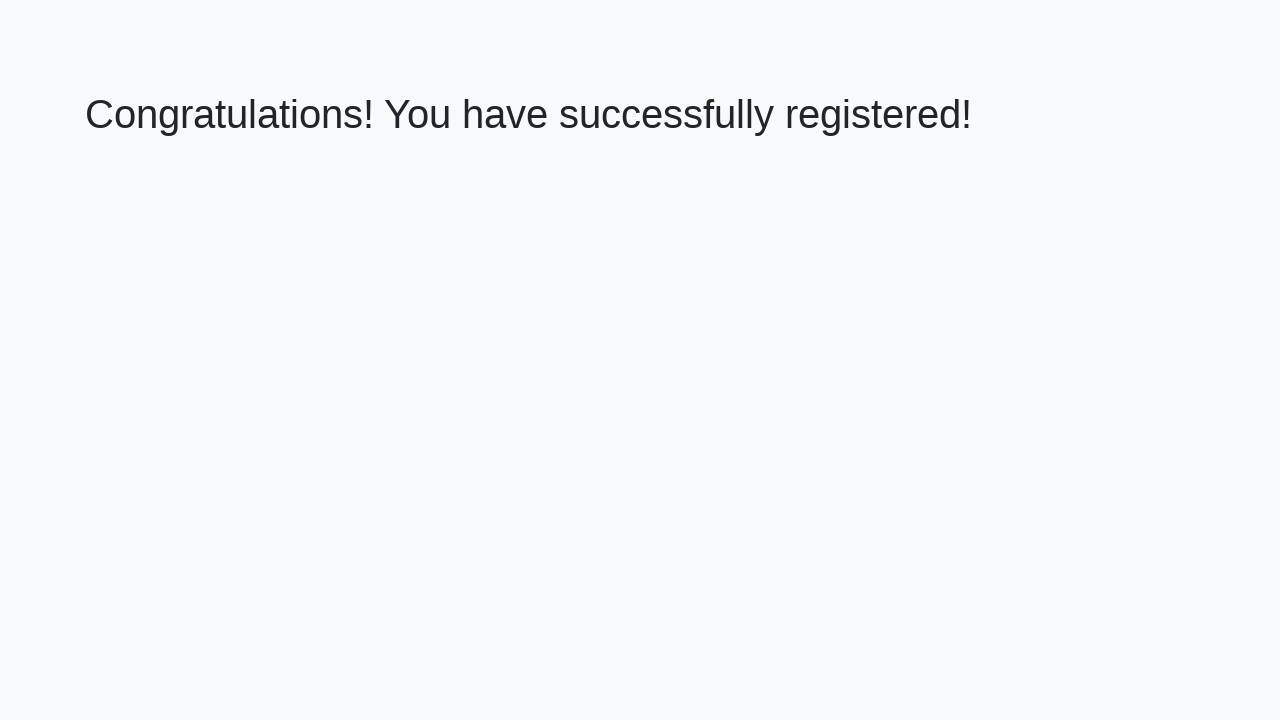

Verified successful registration with correct confirmation message
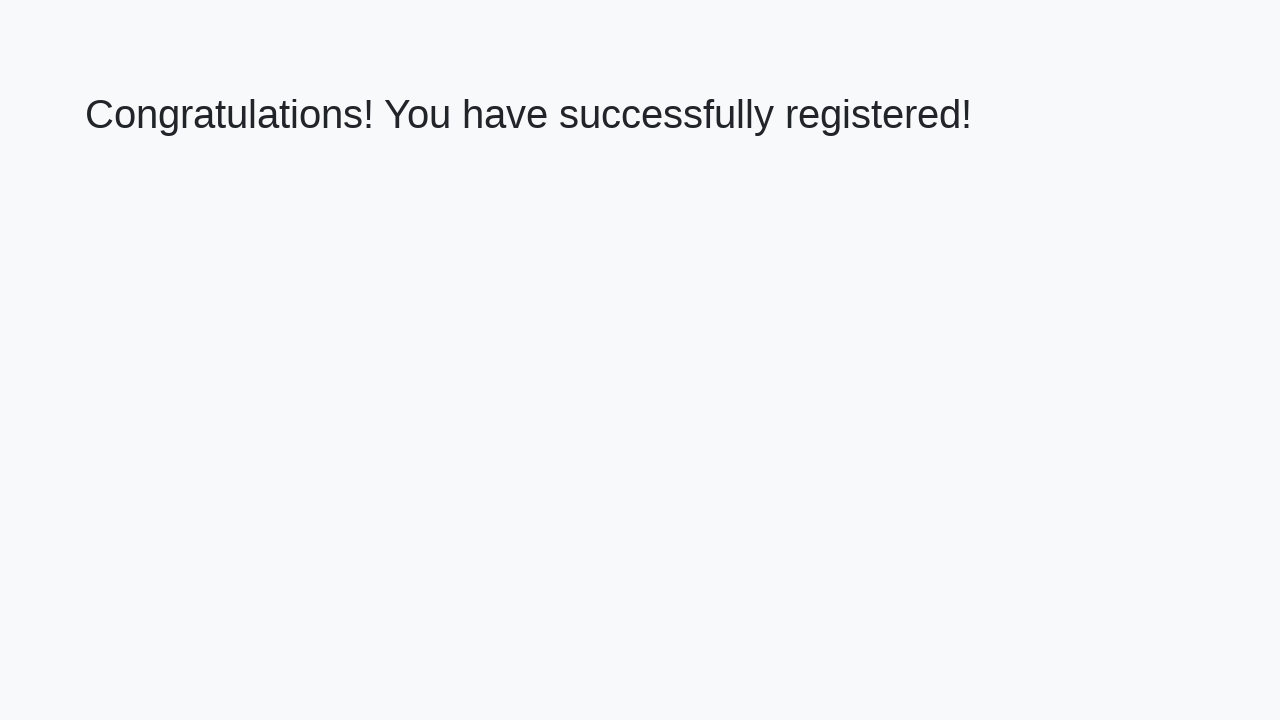

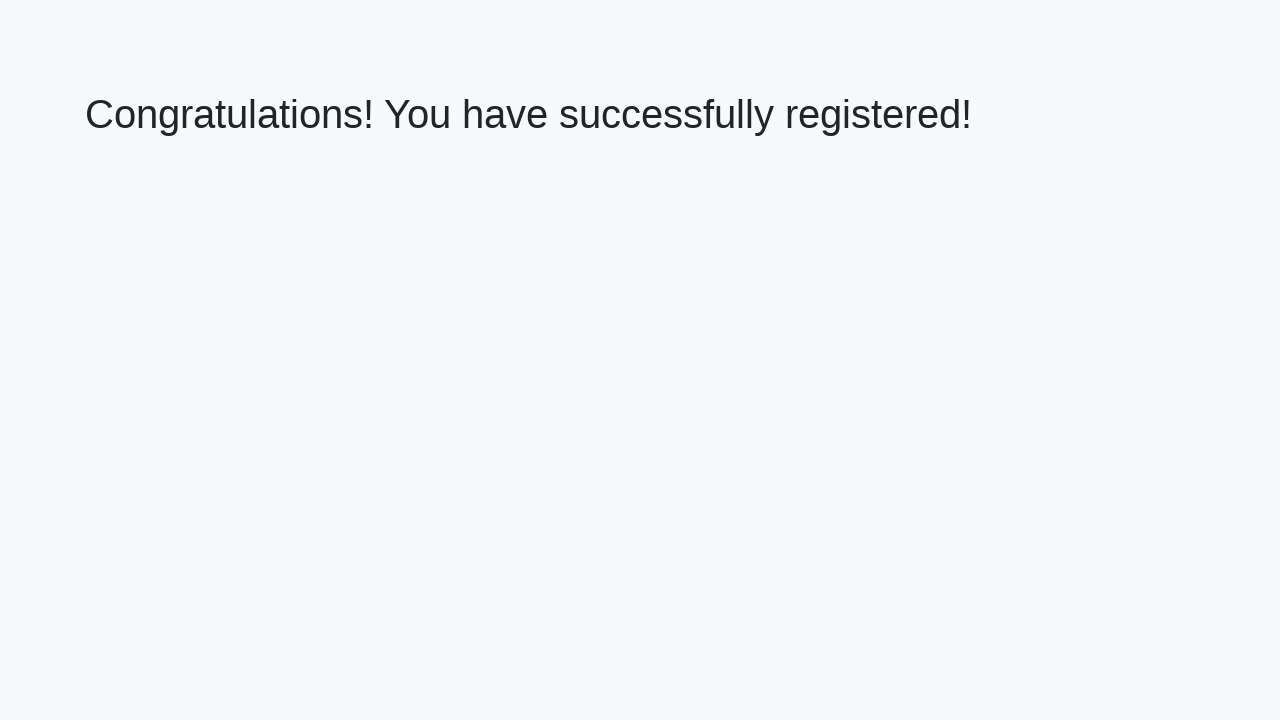